Tests autocomplete functionality by typing partial text, selecting from dropdown suggestions, and verifying the selected value

Starting URL: https://rahulshettyacademy.com/AutomationPractice/

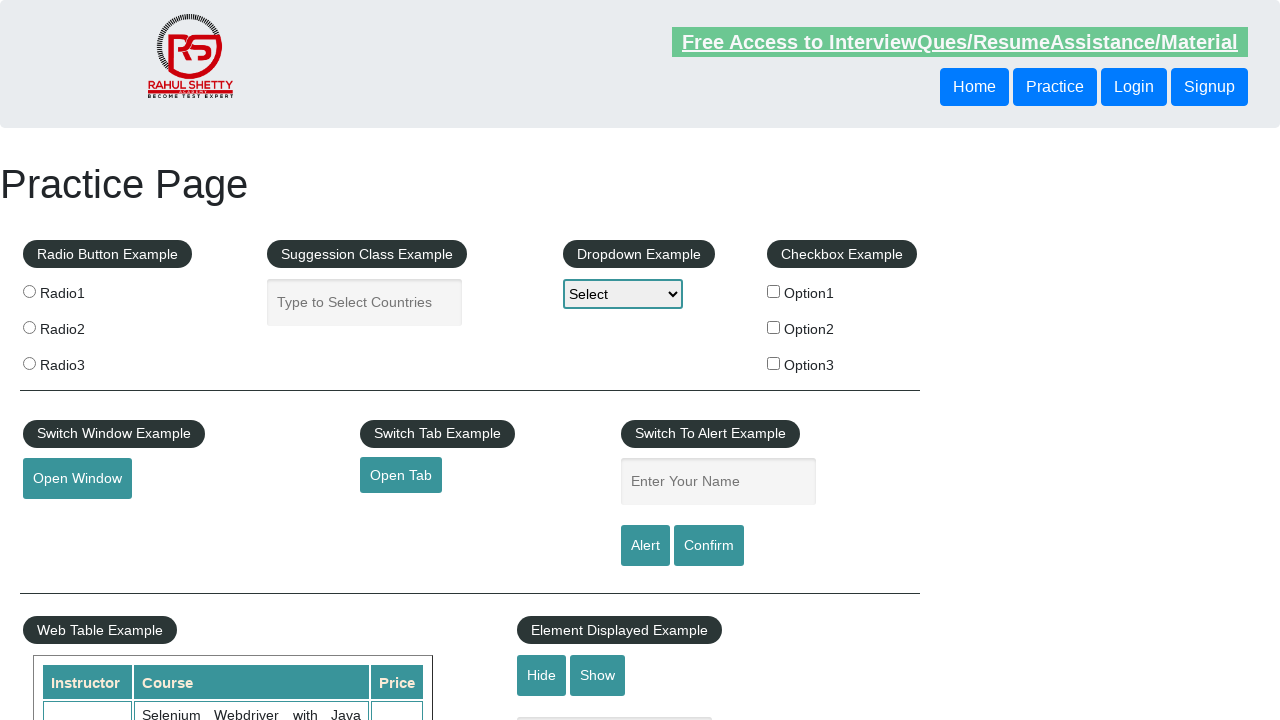

Typed 'ind' in autocomplete field to trigger dropdown on input#autocomplete
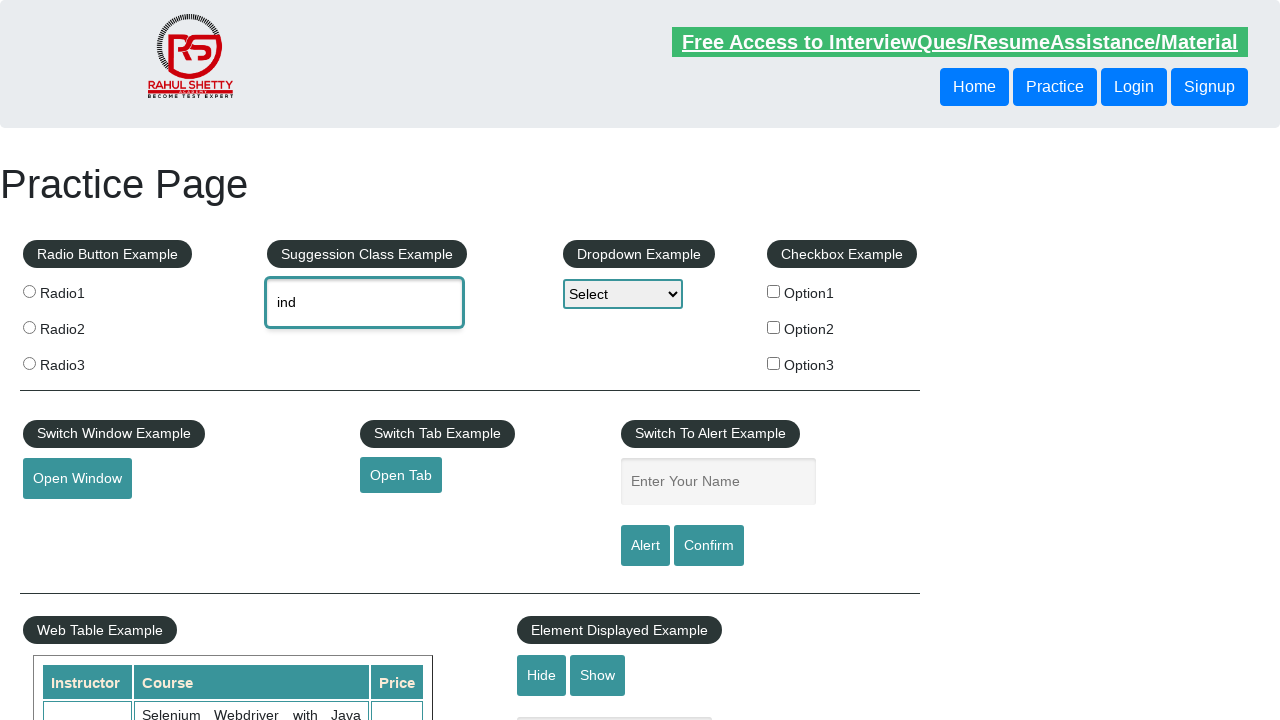

Dropdown menu items loaded
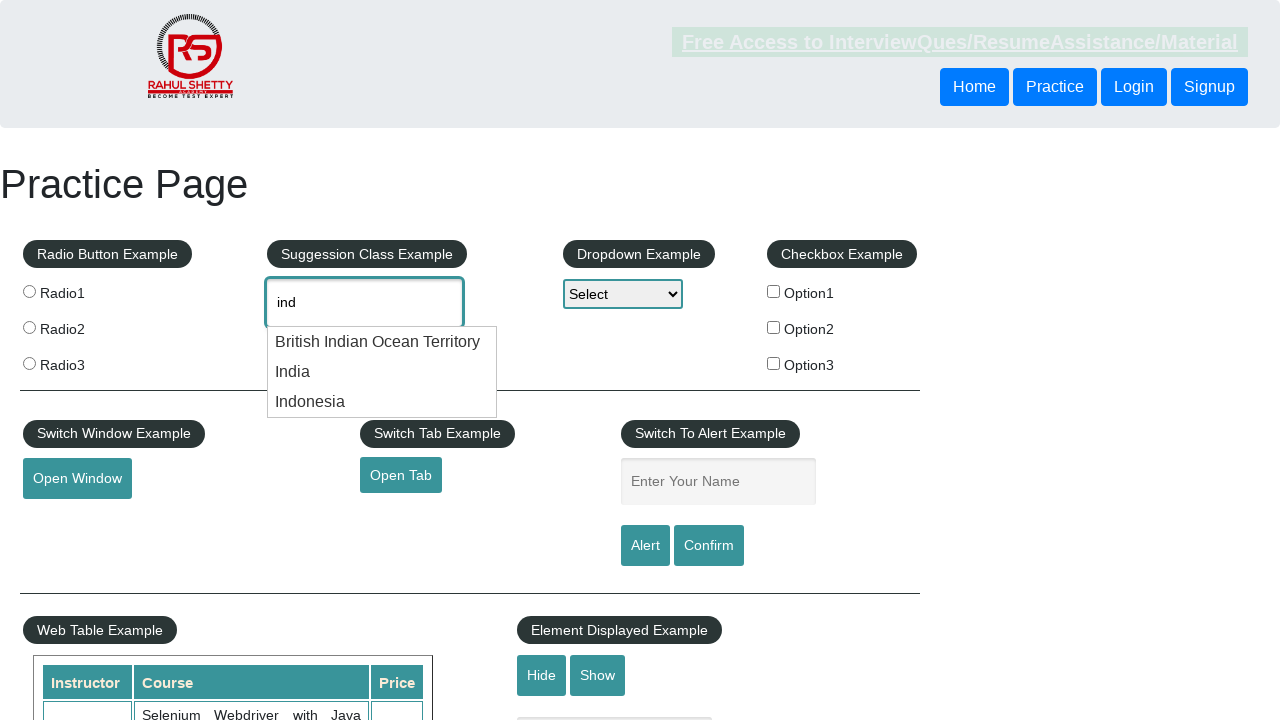

Retrieved all dropdown menu options
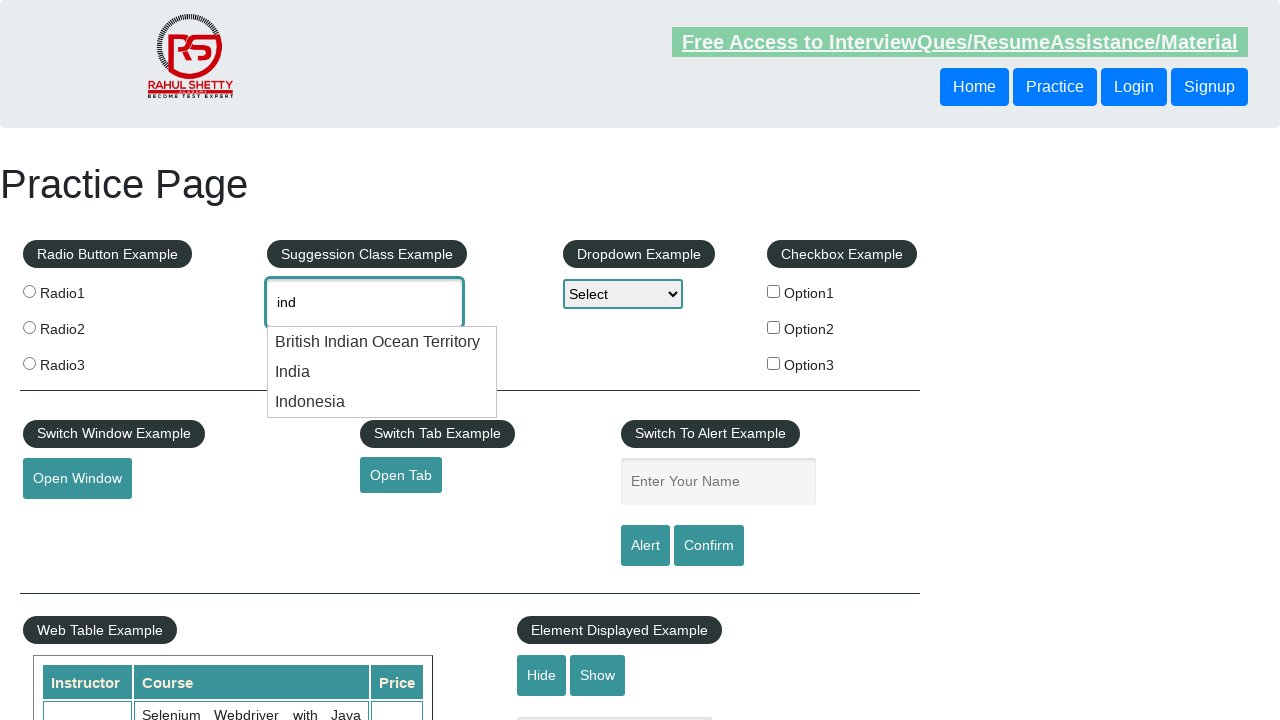

Selected 'India' from autocomplete dropdown at (382, 372) on li.ui-menu-item div >> nth=1
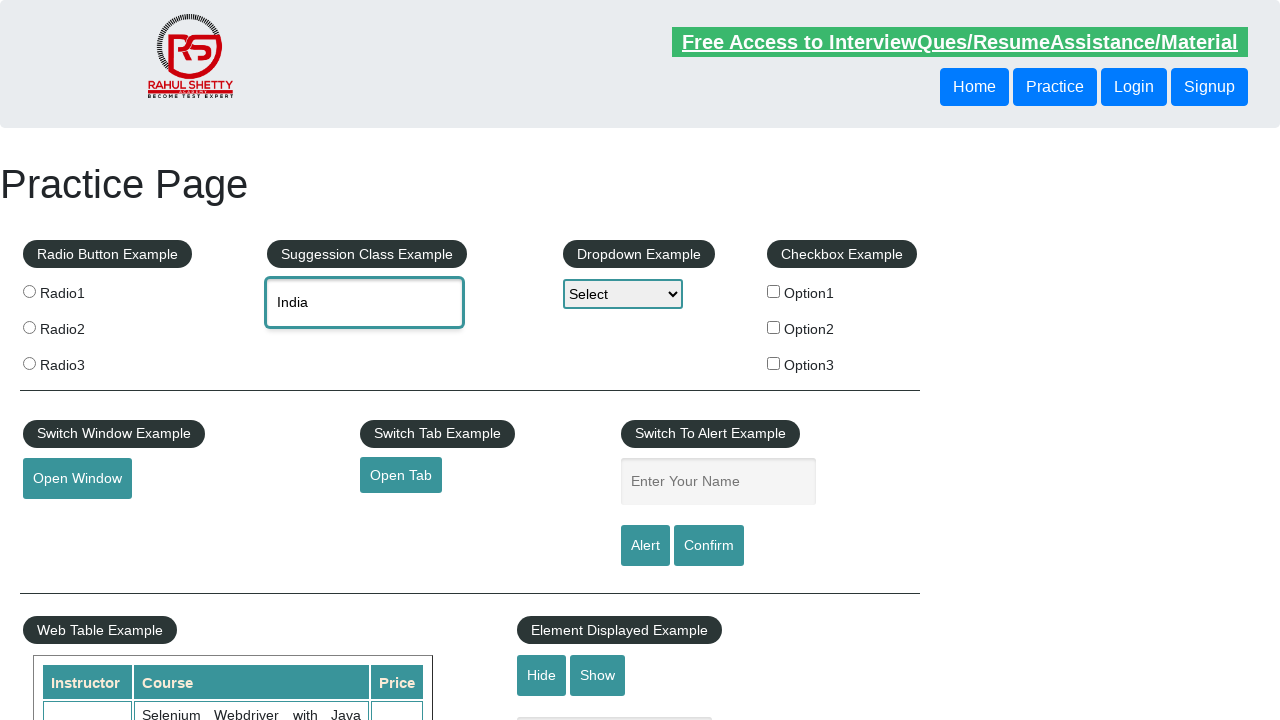

Verified autocomplete field contains 'India'
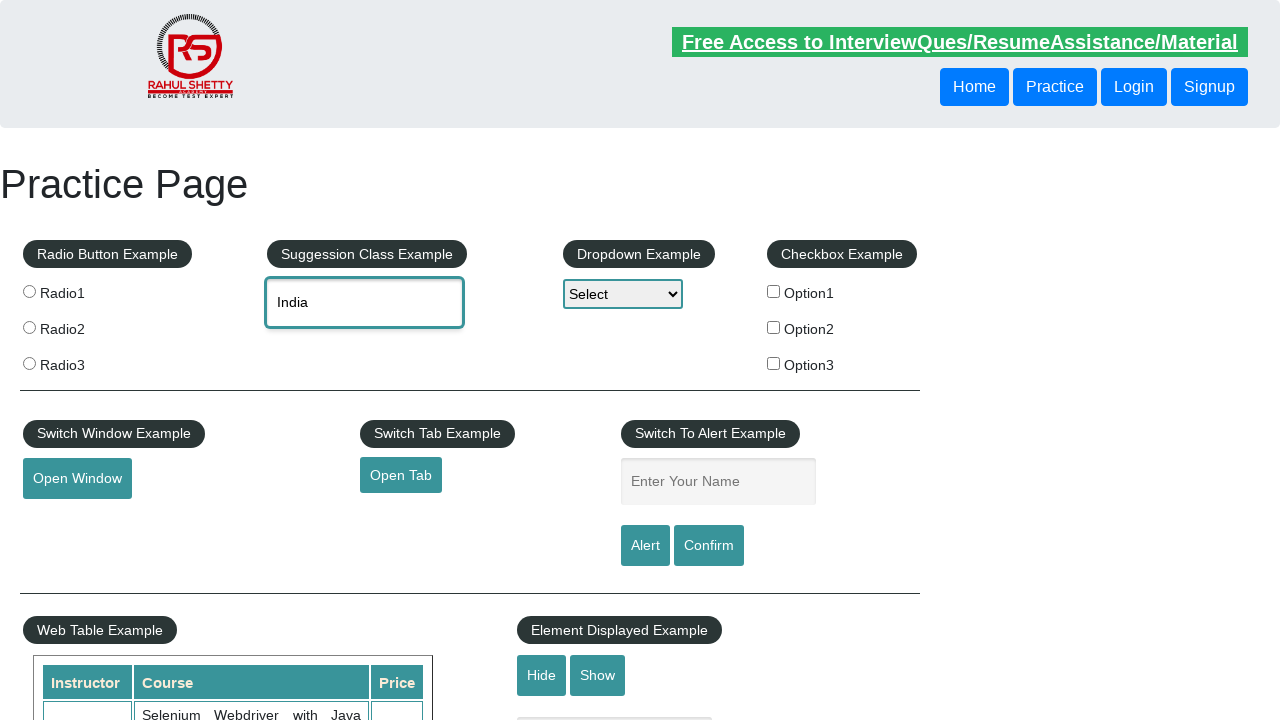

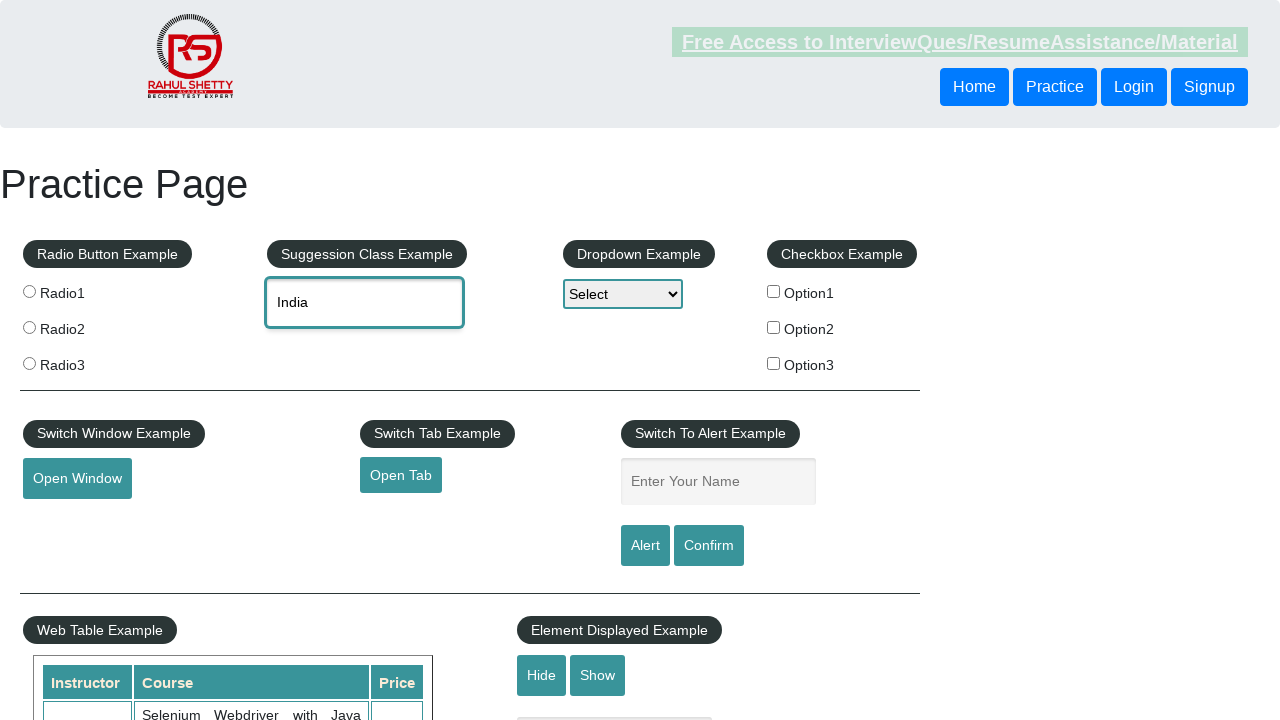